Tests the newsletter subscription functionality on the homepage by scrolling to the footer, entering an email address in the subscription form, and clicking the subscribe button to verify successful subscription.

Starting URL: https://automationexercise.com/

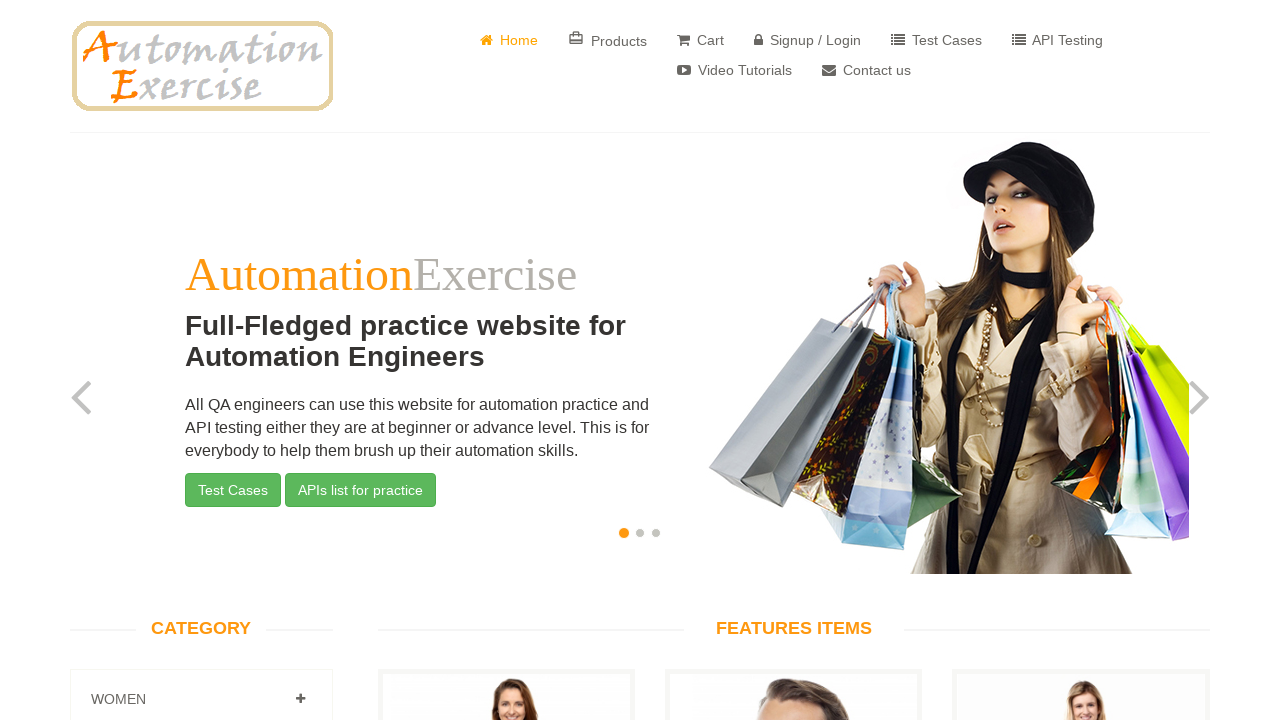

Scrolled to bottom of page to reveal footer section
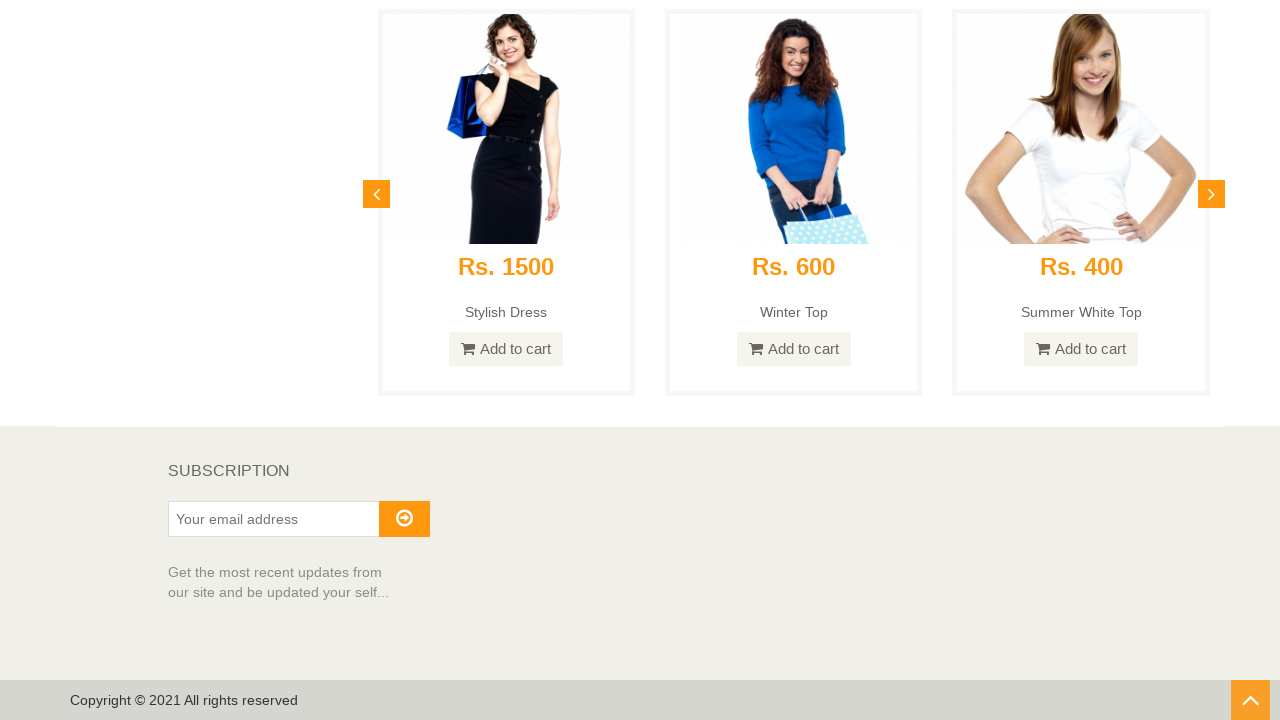

Subscription email input field became visible
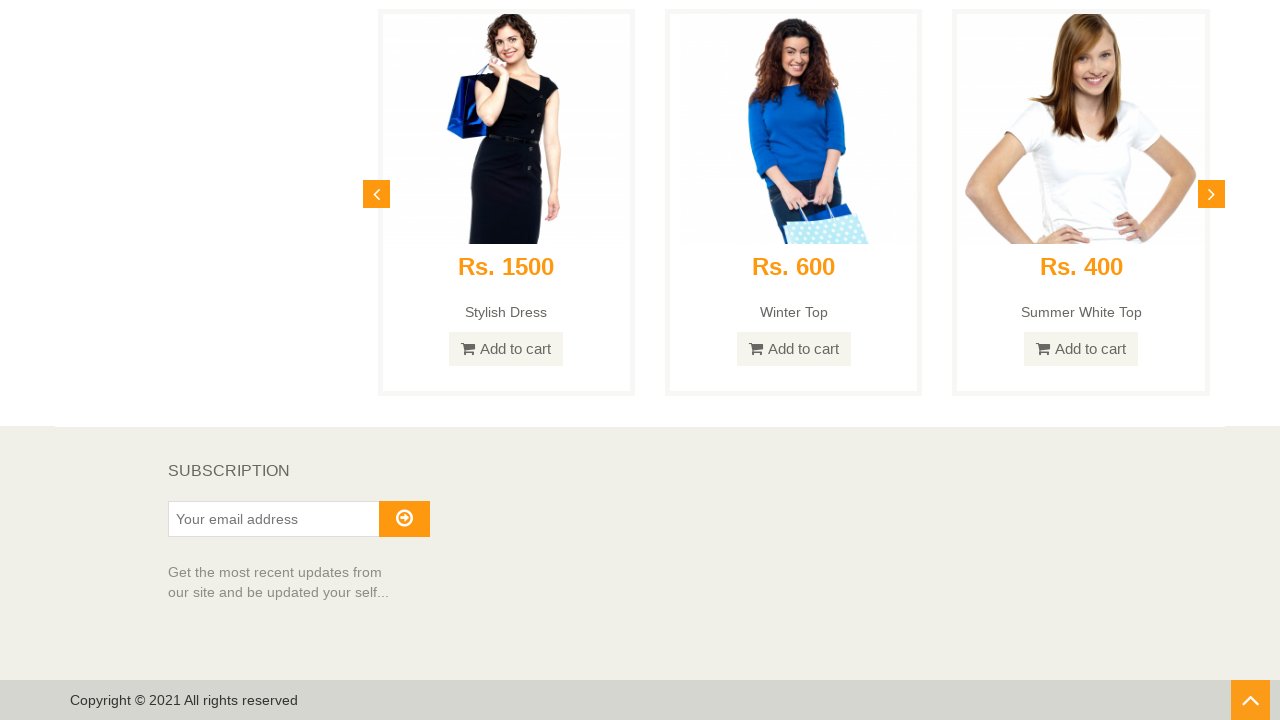

Subscription heading verified in footer
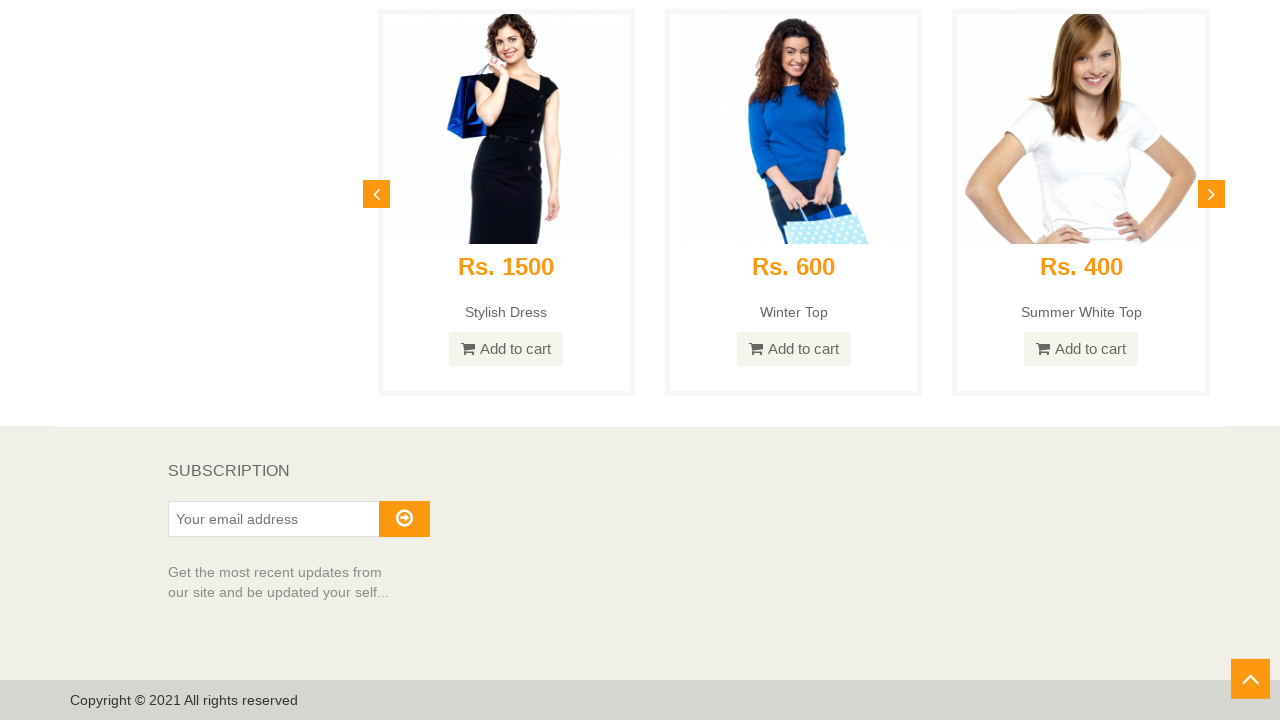

Entered email address 'jennifer.test847@example.com' in subscription field on #susbscribe_email
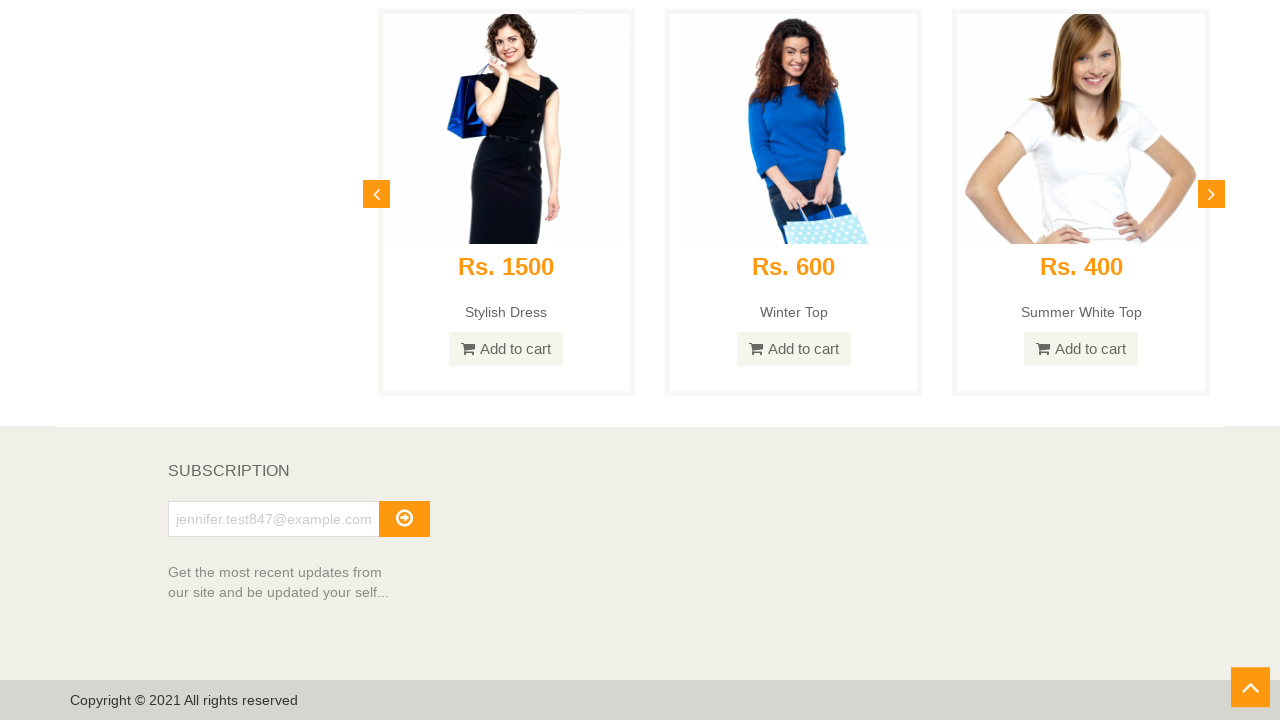

Clicked subscribe button at (404, 519) on #subscribe
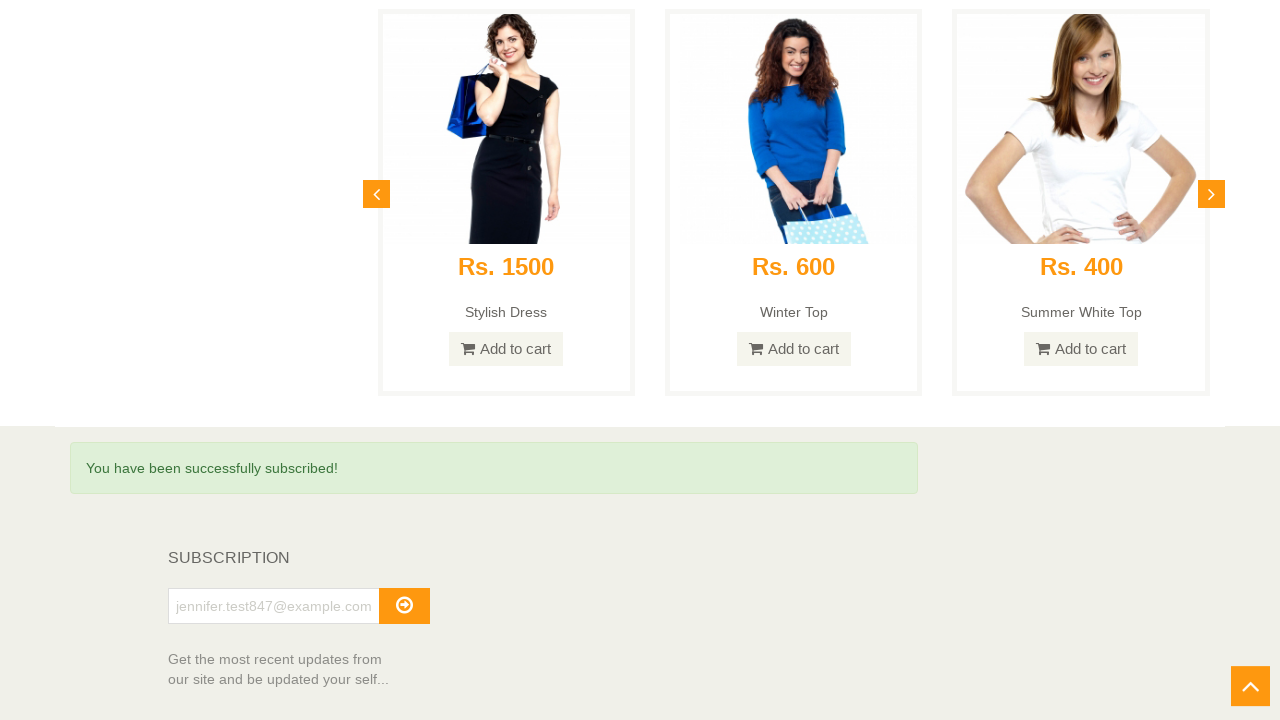

Success message appeared confirming newsletter subscription
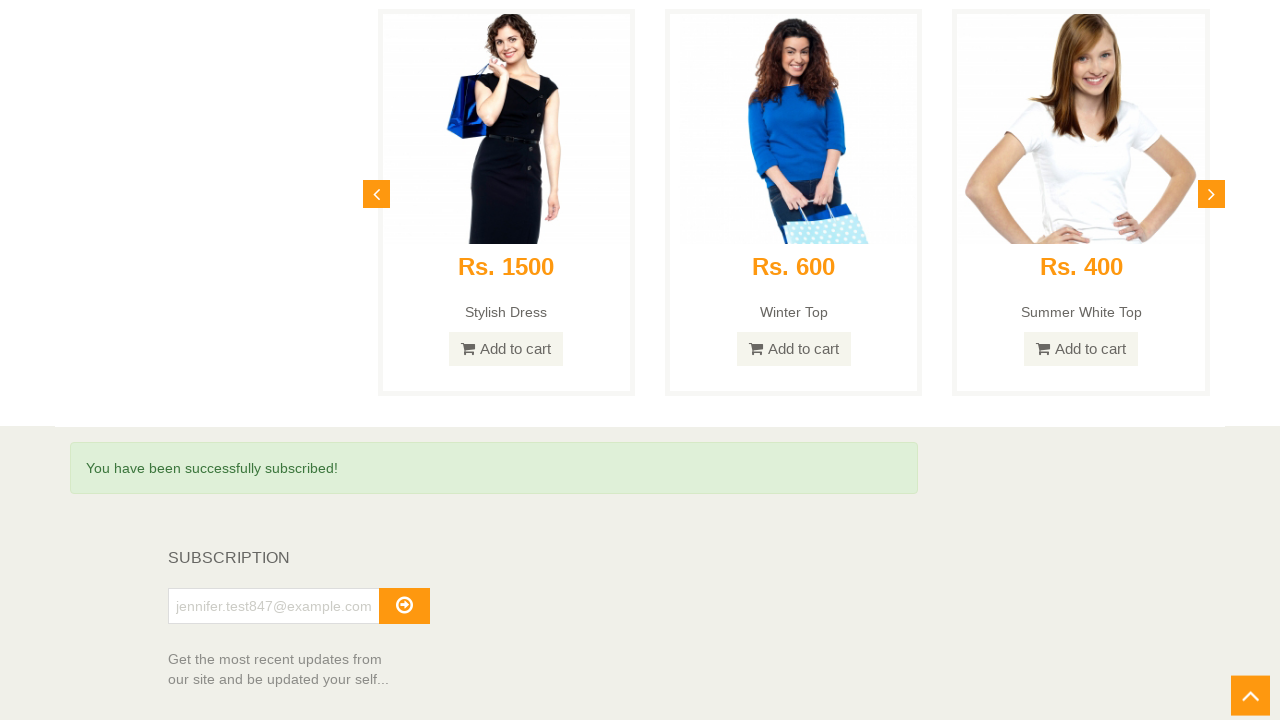

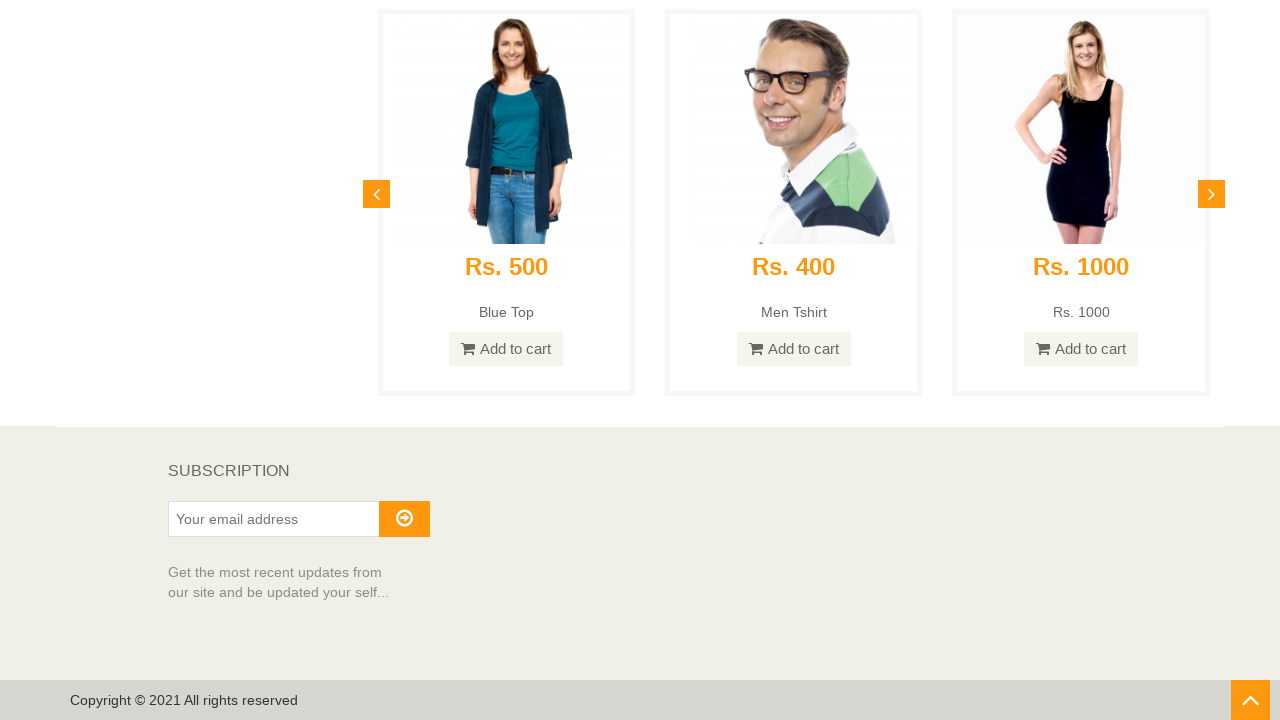